Validates that the page title is "Swag Labs" after navigating to the Sauce Demo website

Starting URL: https://www.saucedemo.com/v1/

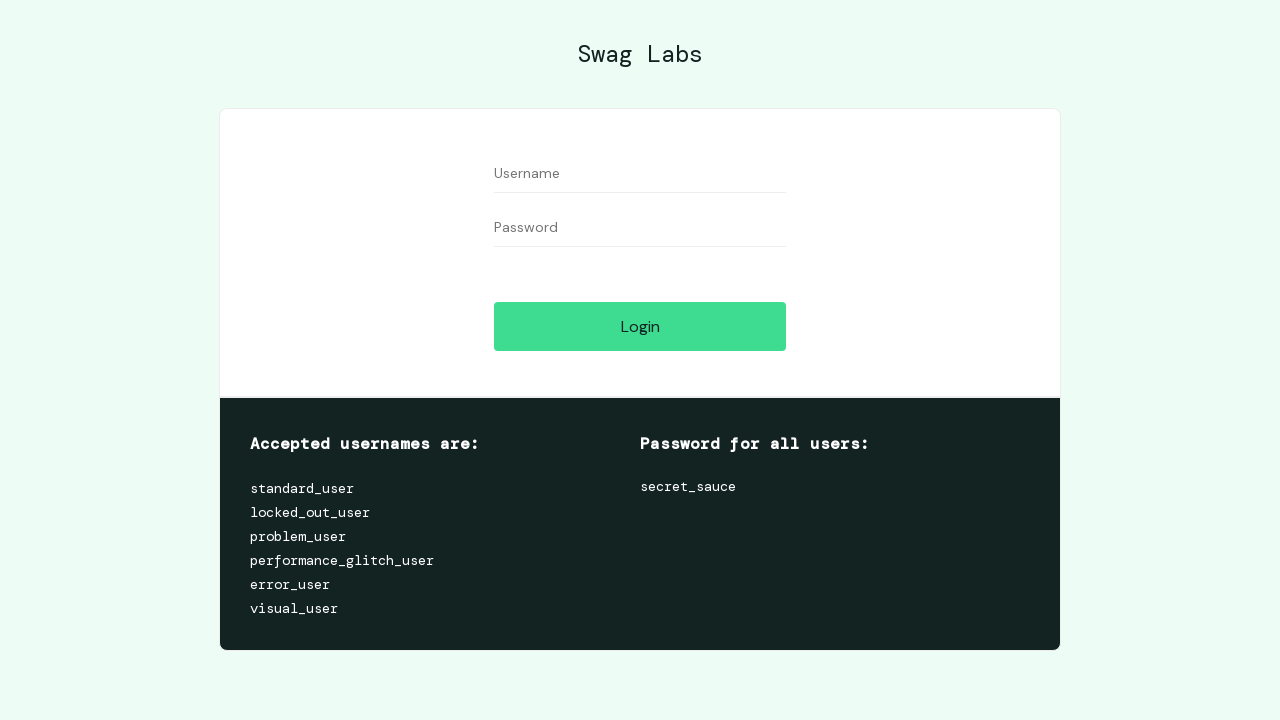

Navigated to Sauce Demo website
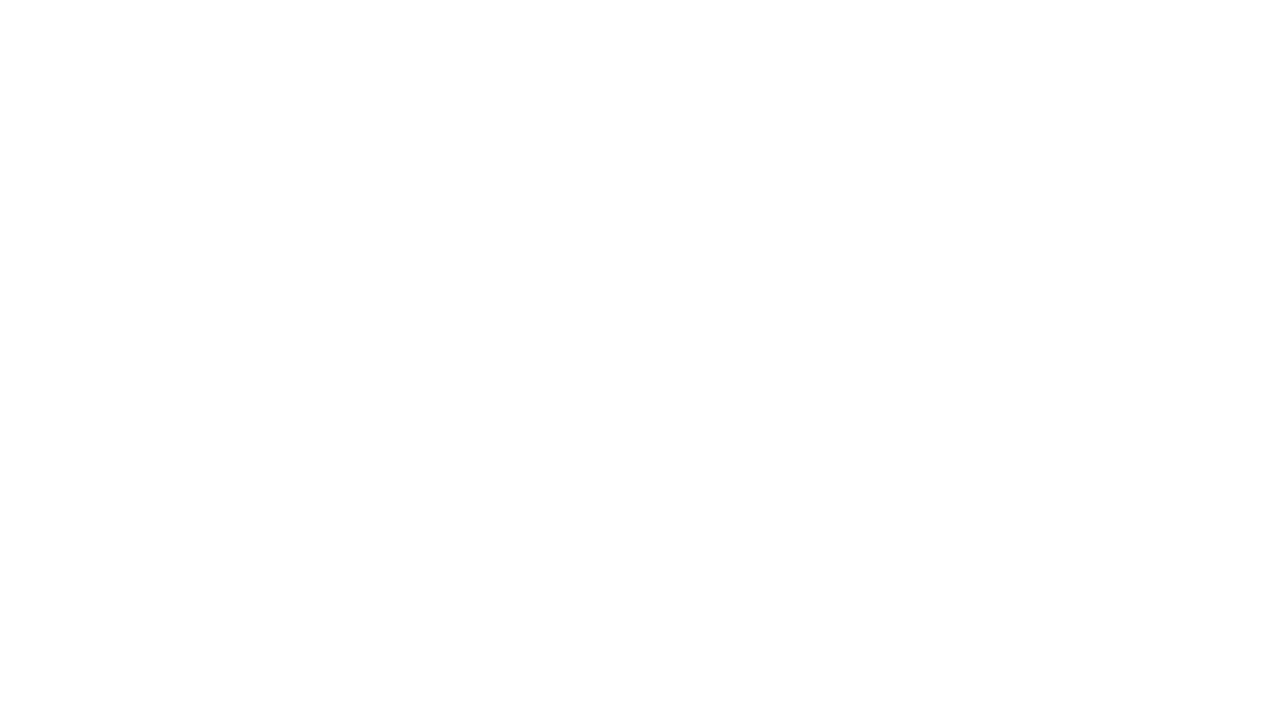

Verified page title is 'Swag Labs'
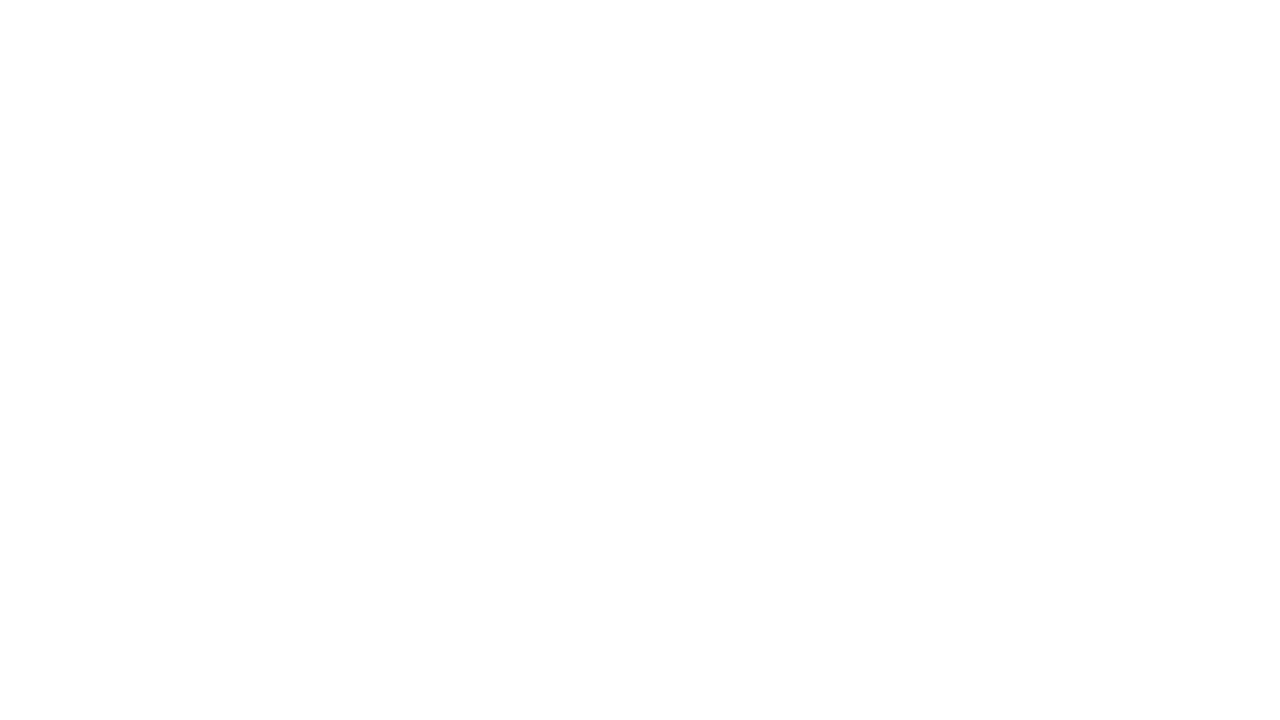

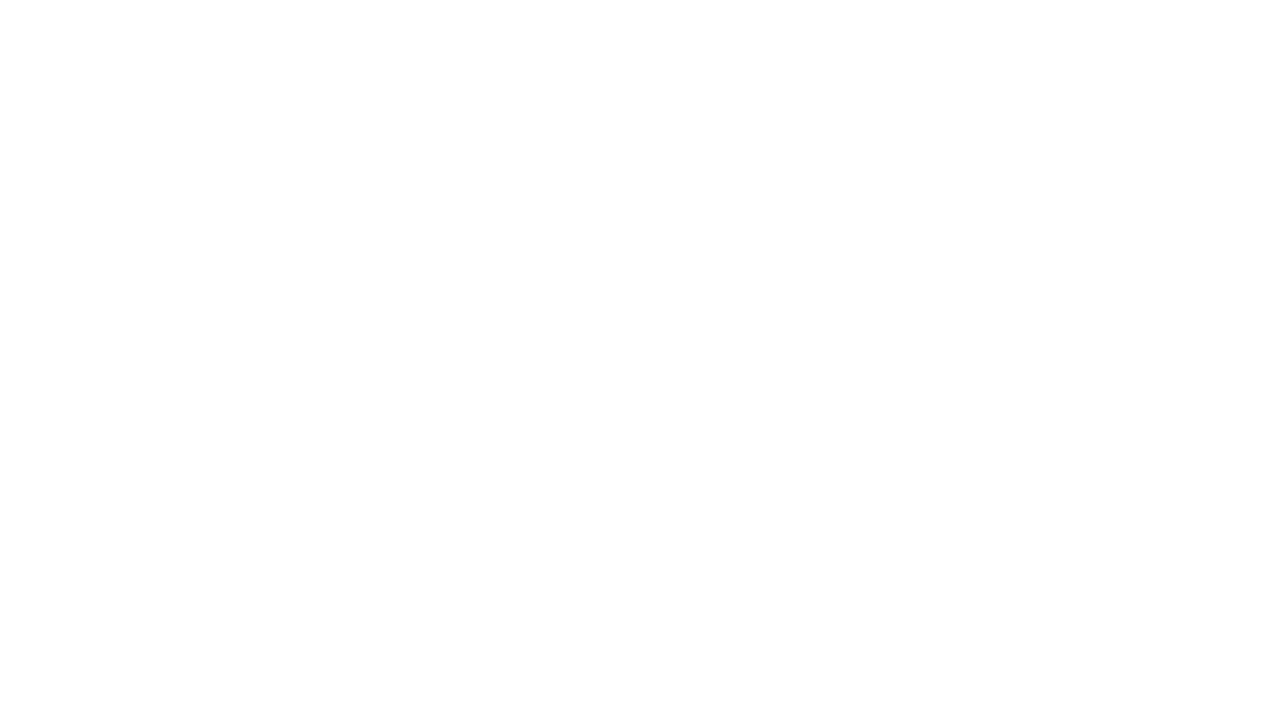